Tests browser tab handling by clicking a button to open a new tab, switching to it, and verifying the content

Starting URL: https://demoqa.com/browser-windows

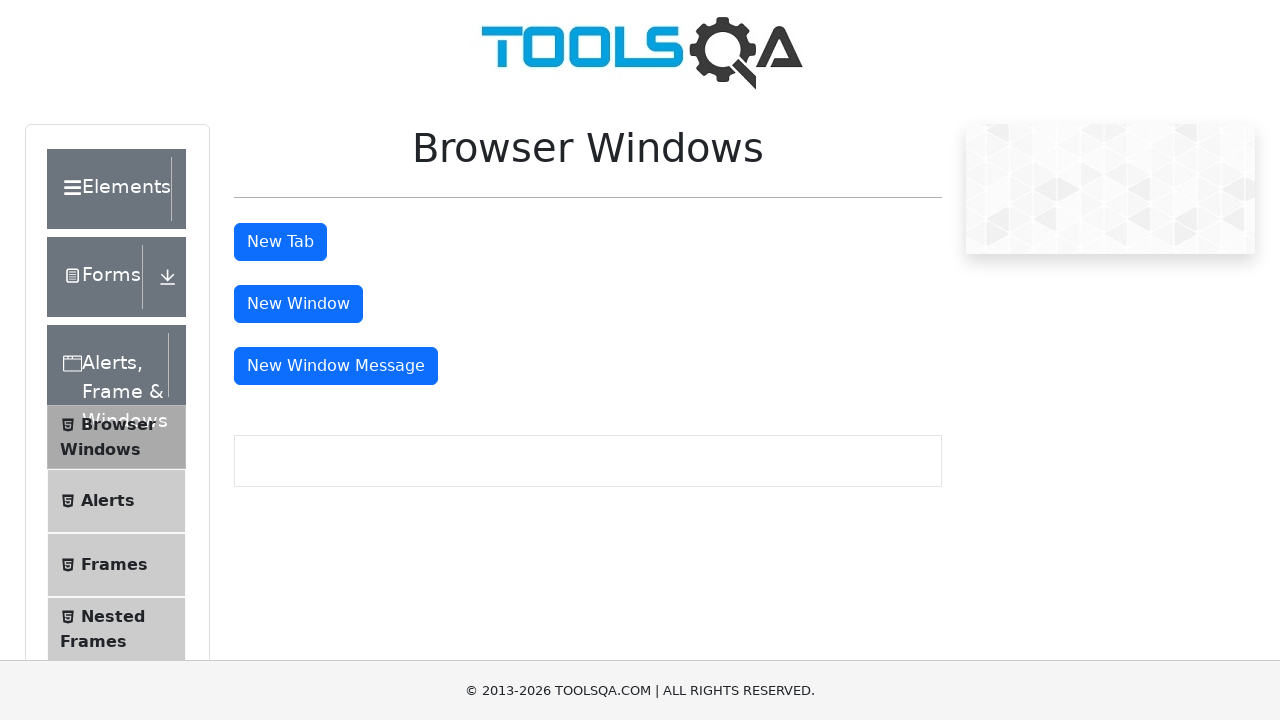

Stored reference to initial page/tab
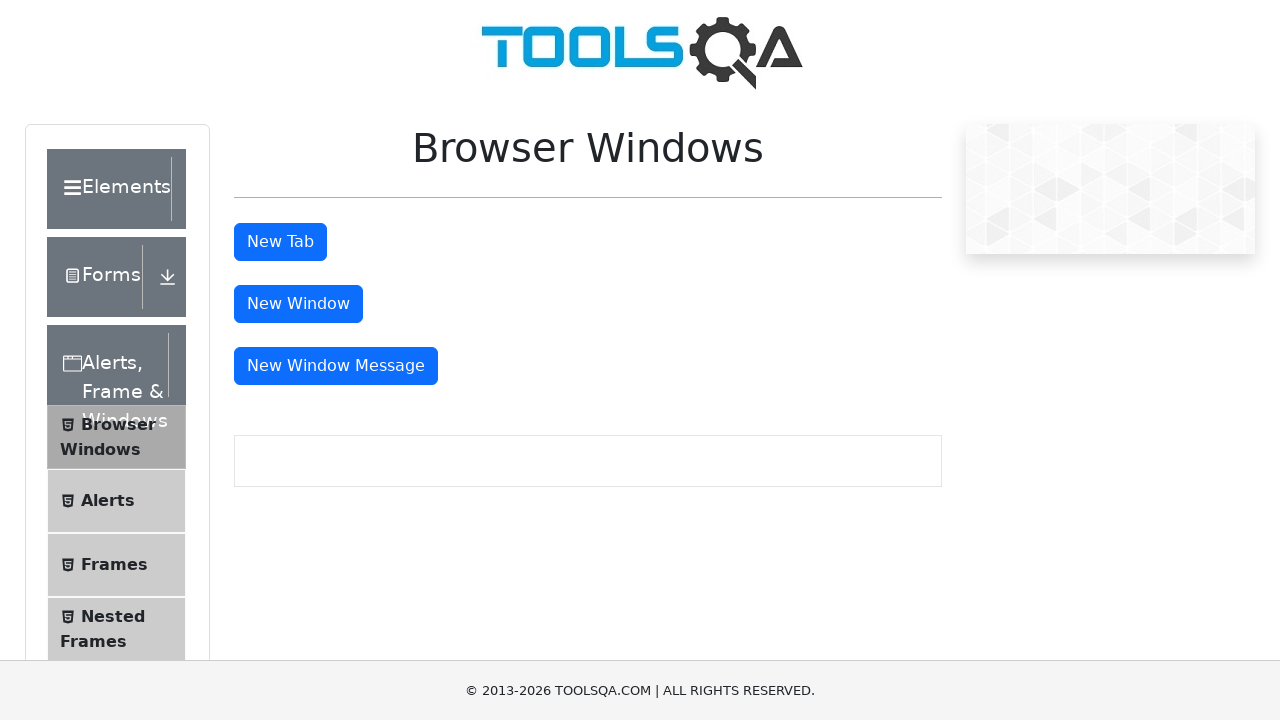

Clicked tab button to open new tab at (280, 242) on #tabButton
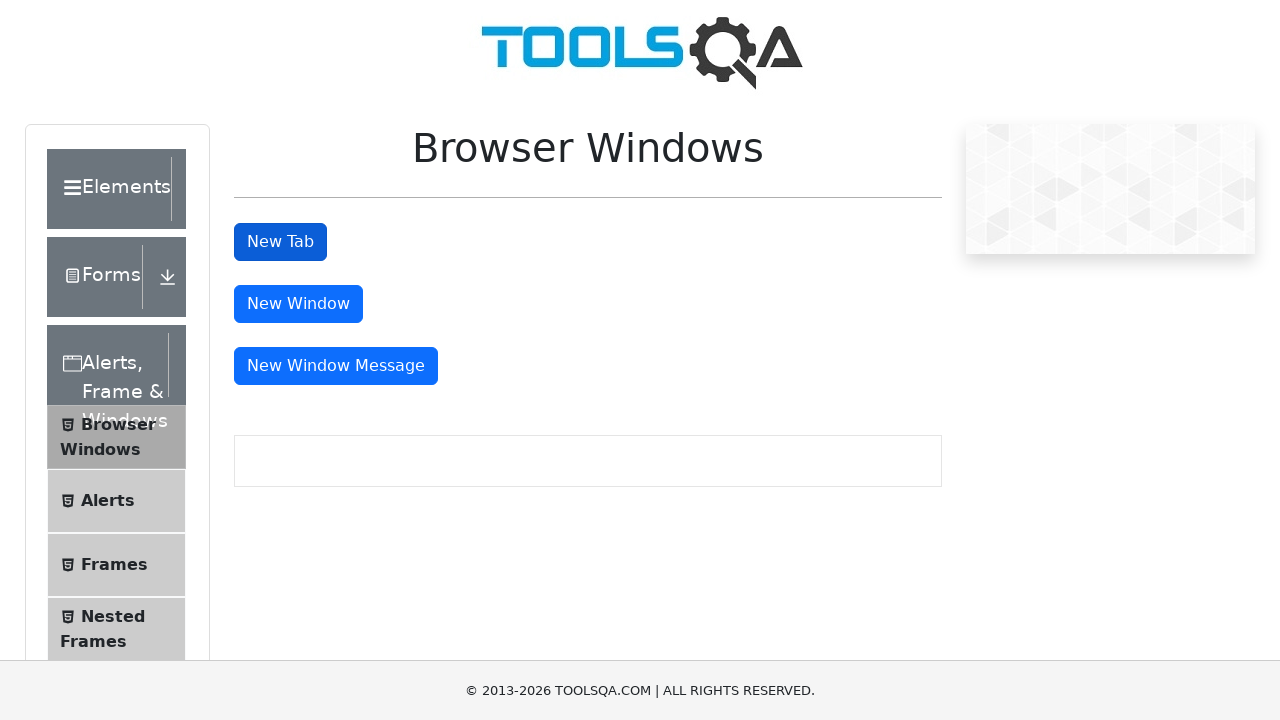

New tab opened and reference captured
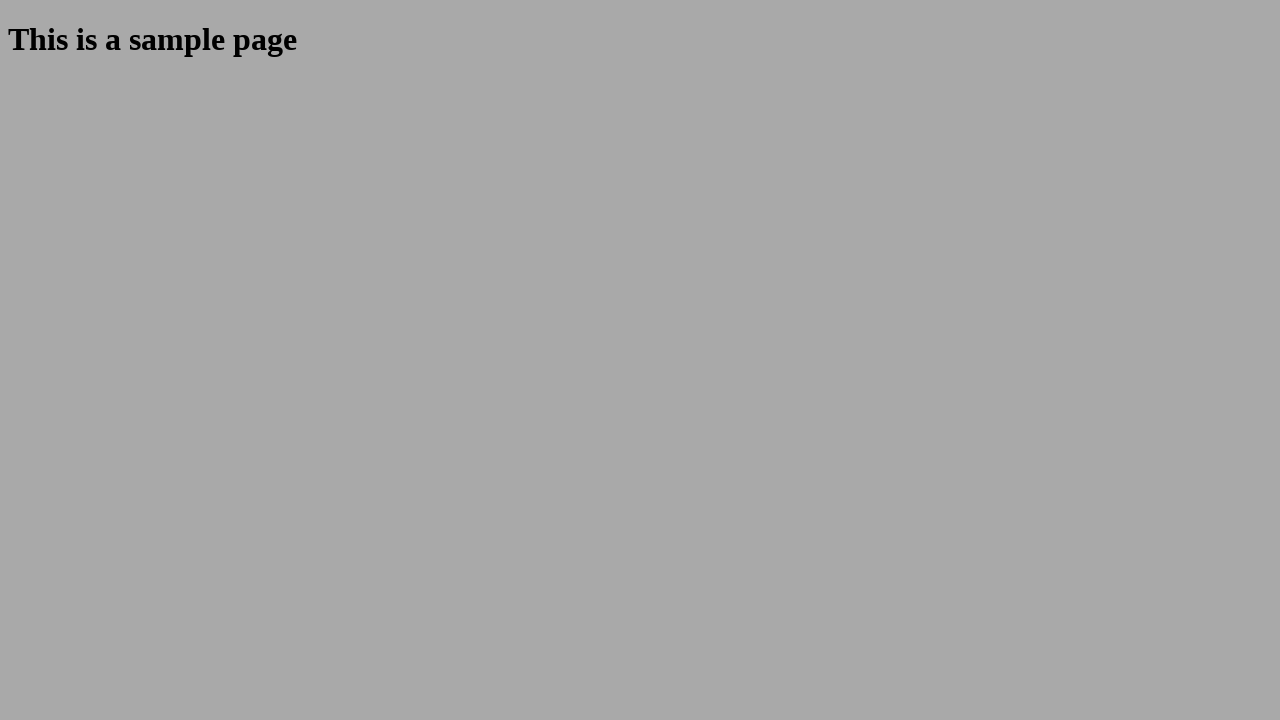

Waited for sample heading to load in new tab
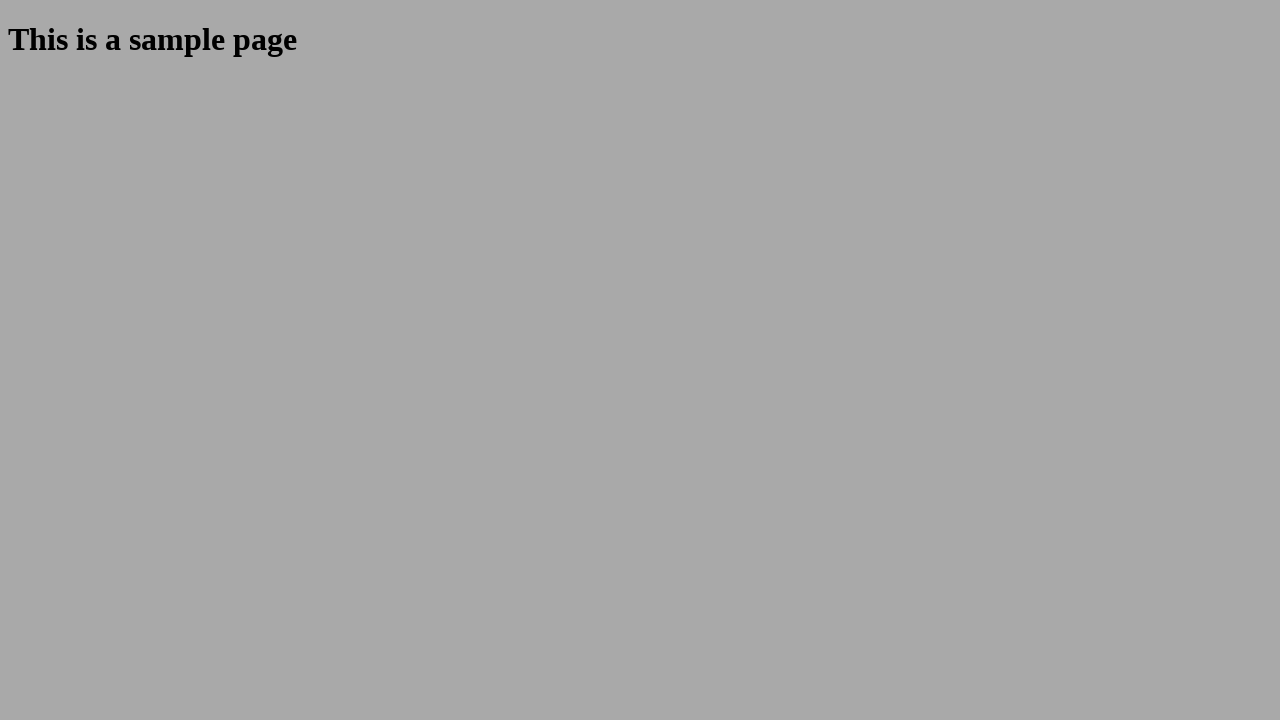

Retrieved heading text from new tab
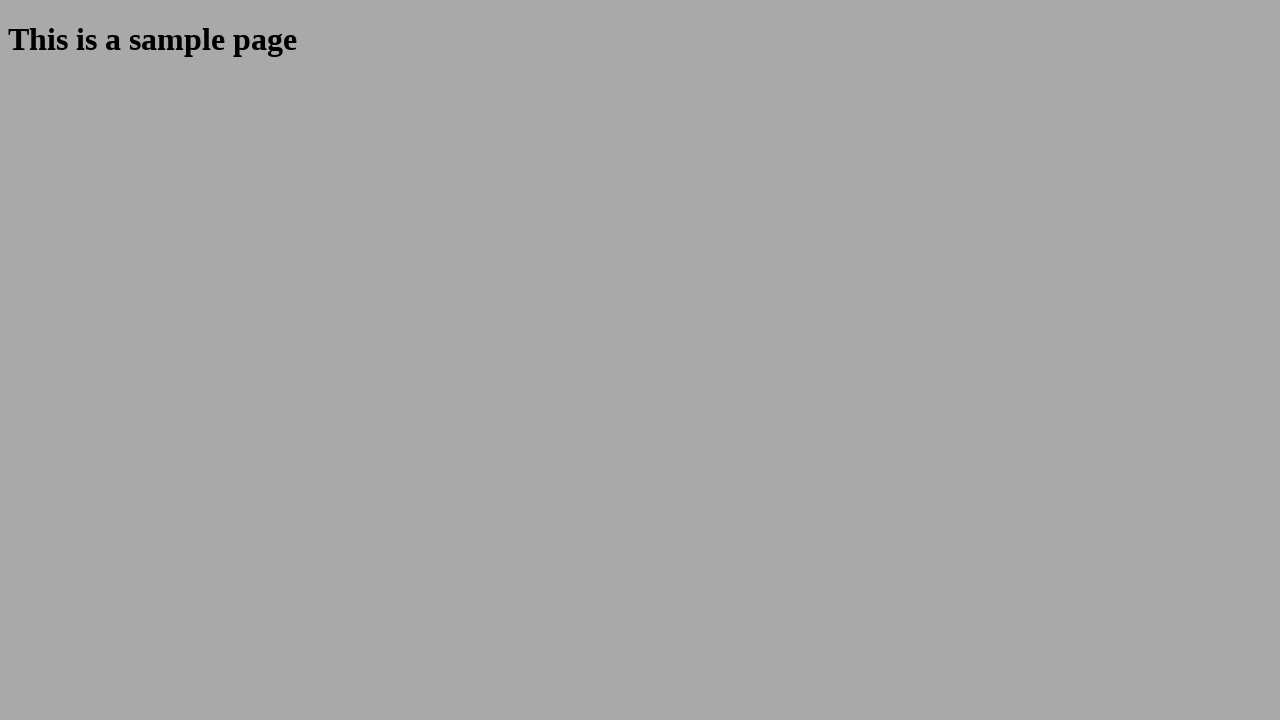

Verified heading text matches expected content 'This is a sample page'
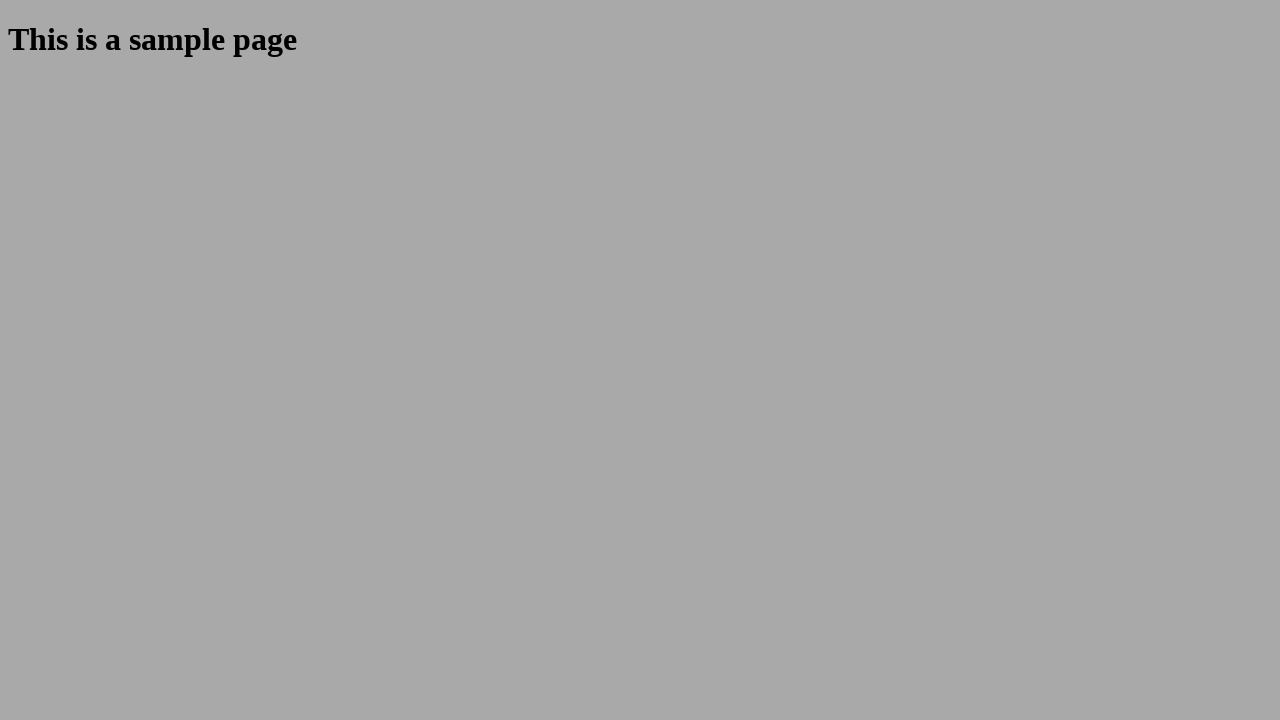

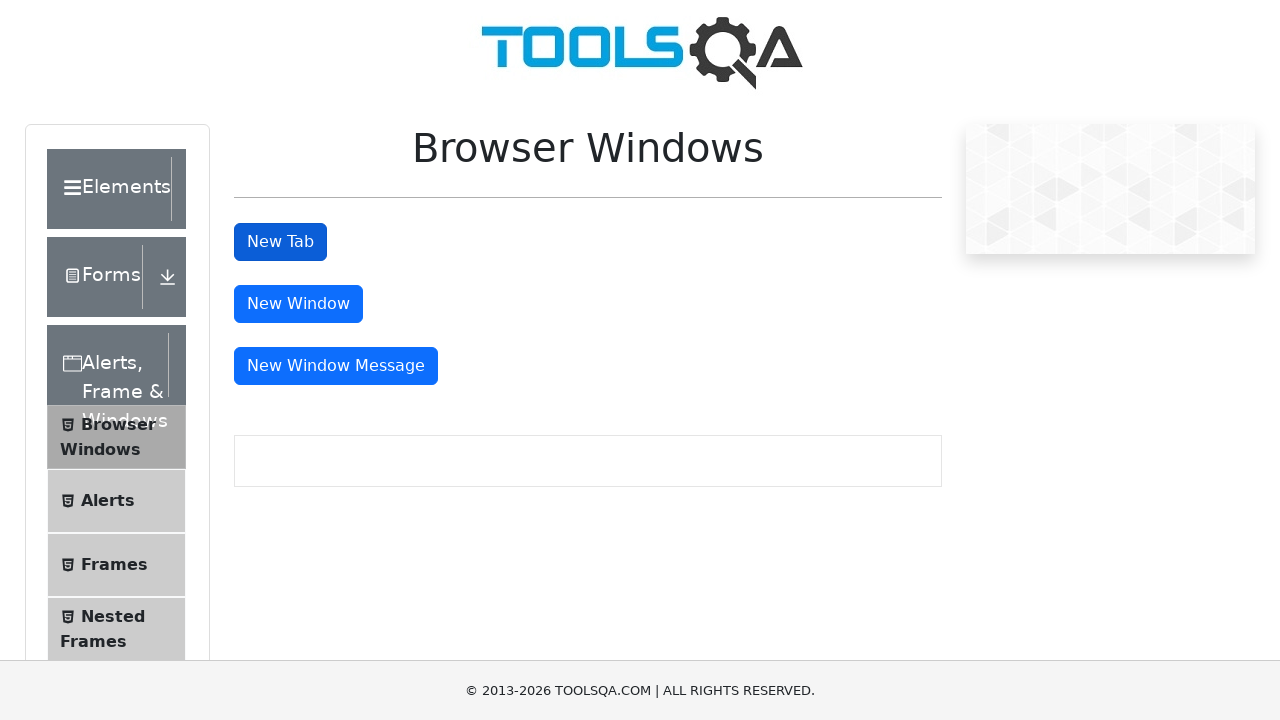